Tests dynamic form elements by clicking buttons to reveal radio buttons and checkboxes, then selecting them

Starting URL: https://syntaxprojects.com/synchronization-waits.php

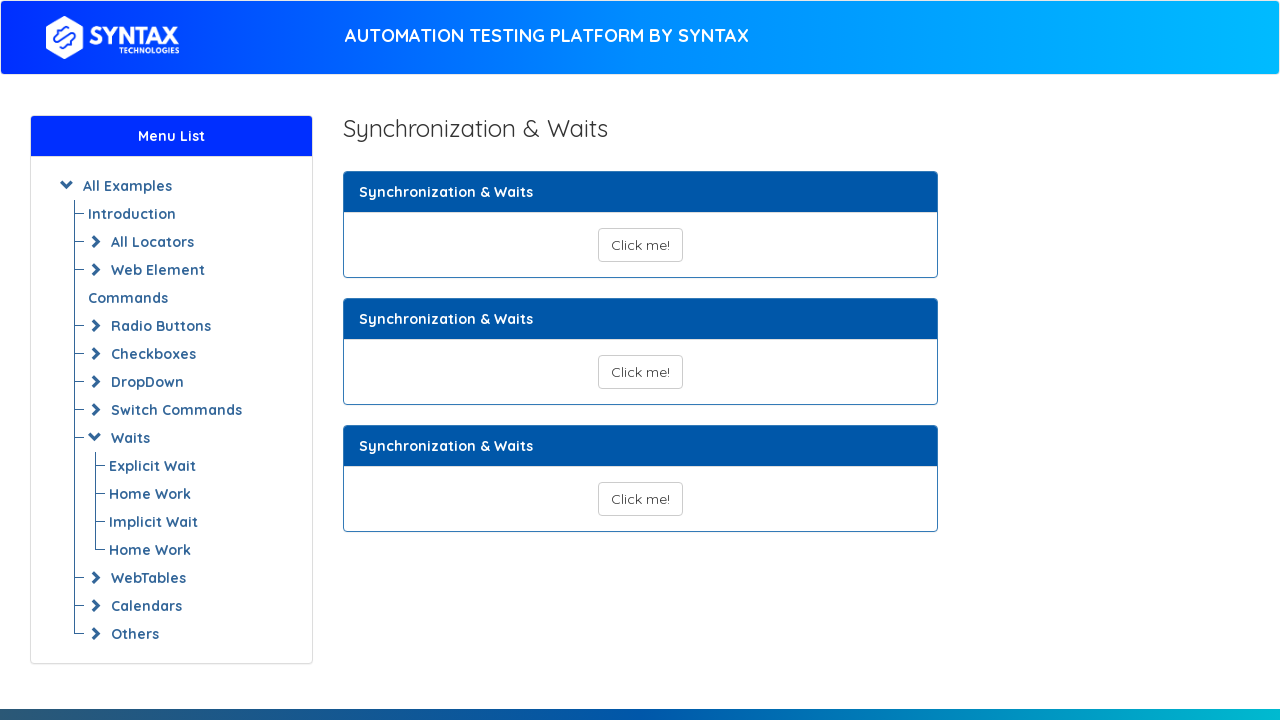

Navigated to synchronization-waits.php
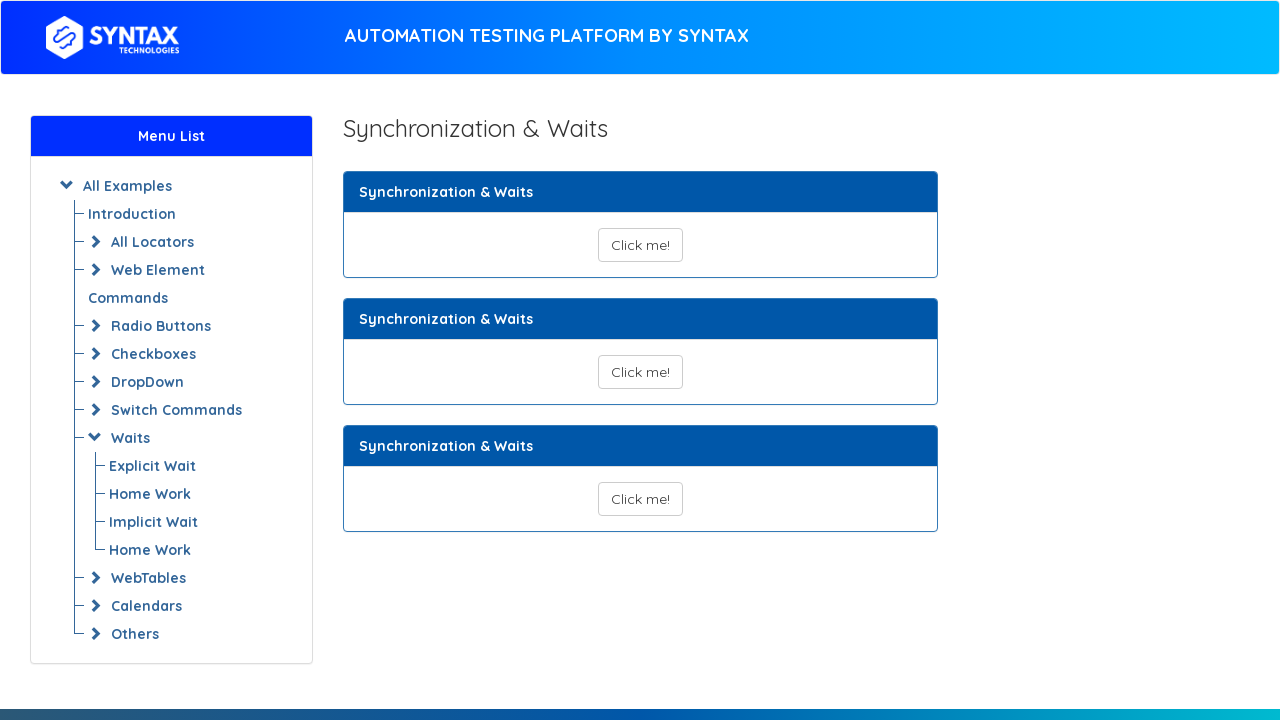

Clicked button to reveal radio buttons at (640, 372) on button#show_text_synchronize_02
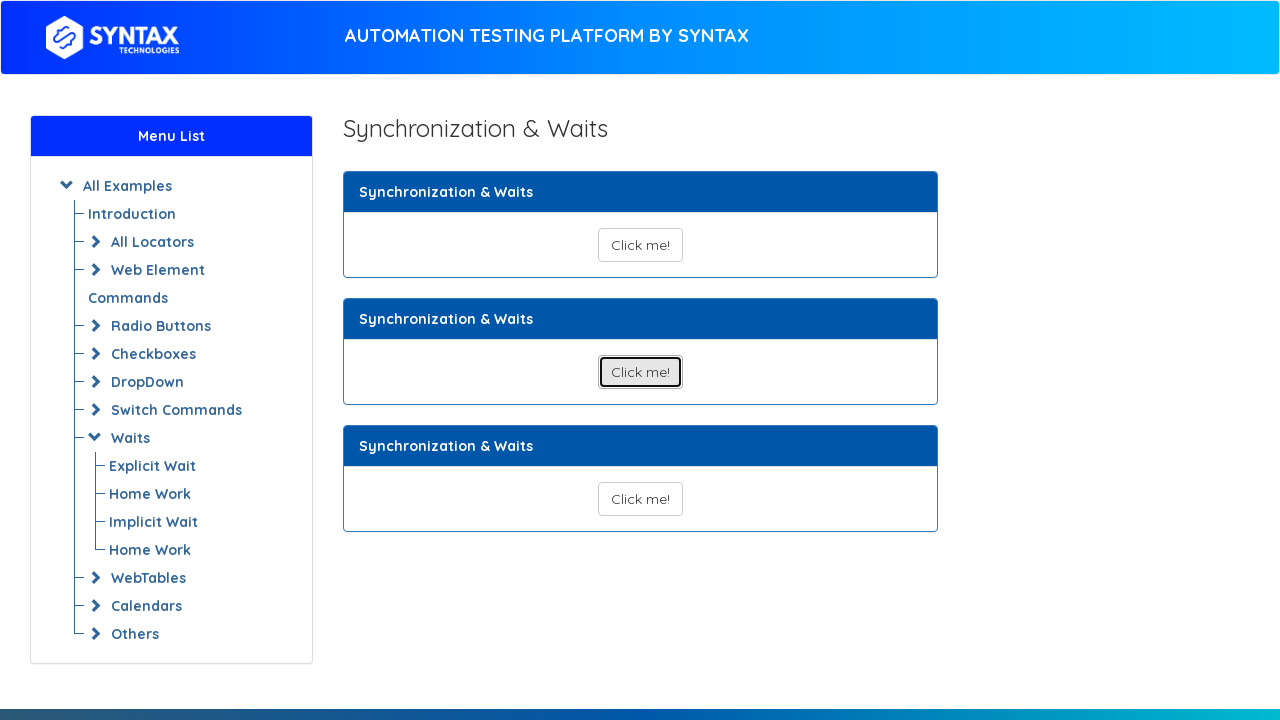

Selected Male radio button at (582, 474) on input[value='Male']
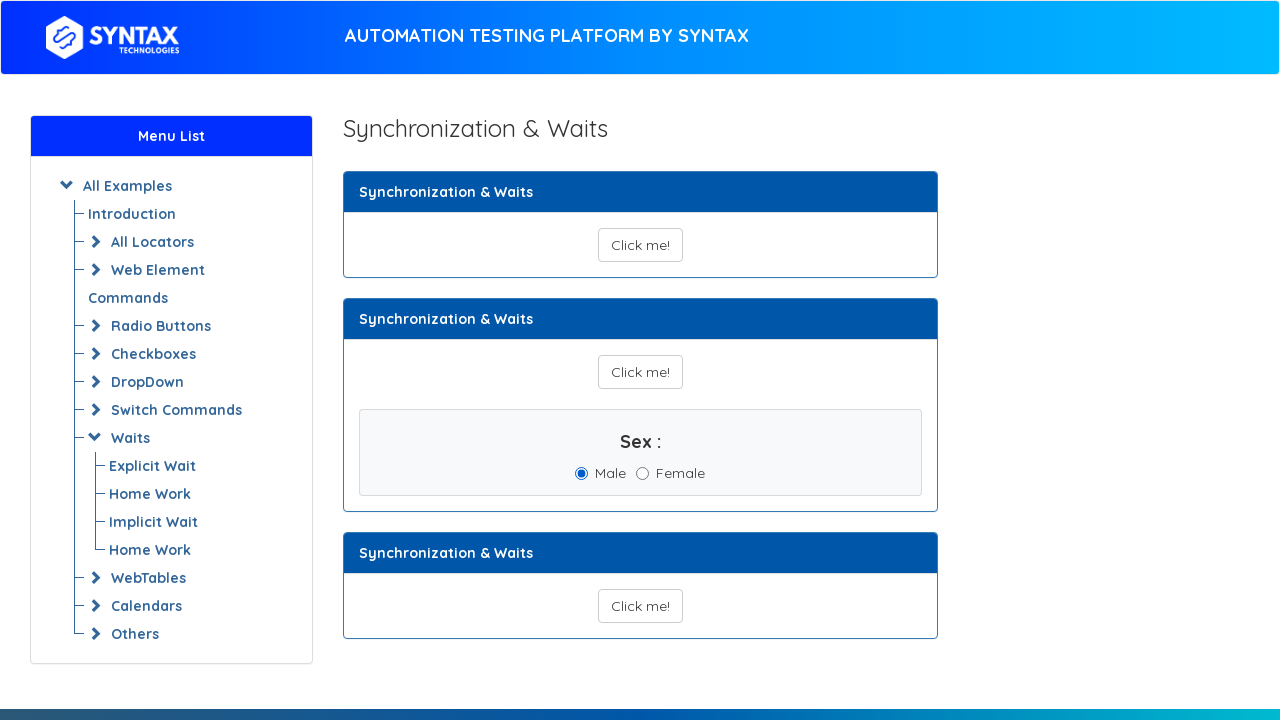

Clicked button to reveal checkboxes at (640, 606) on button#show_text_synchronize_03
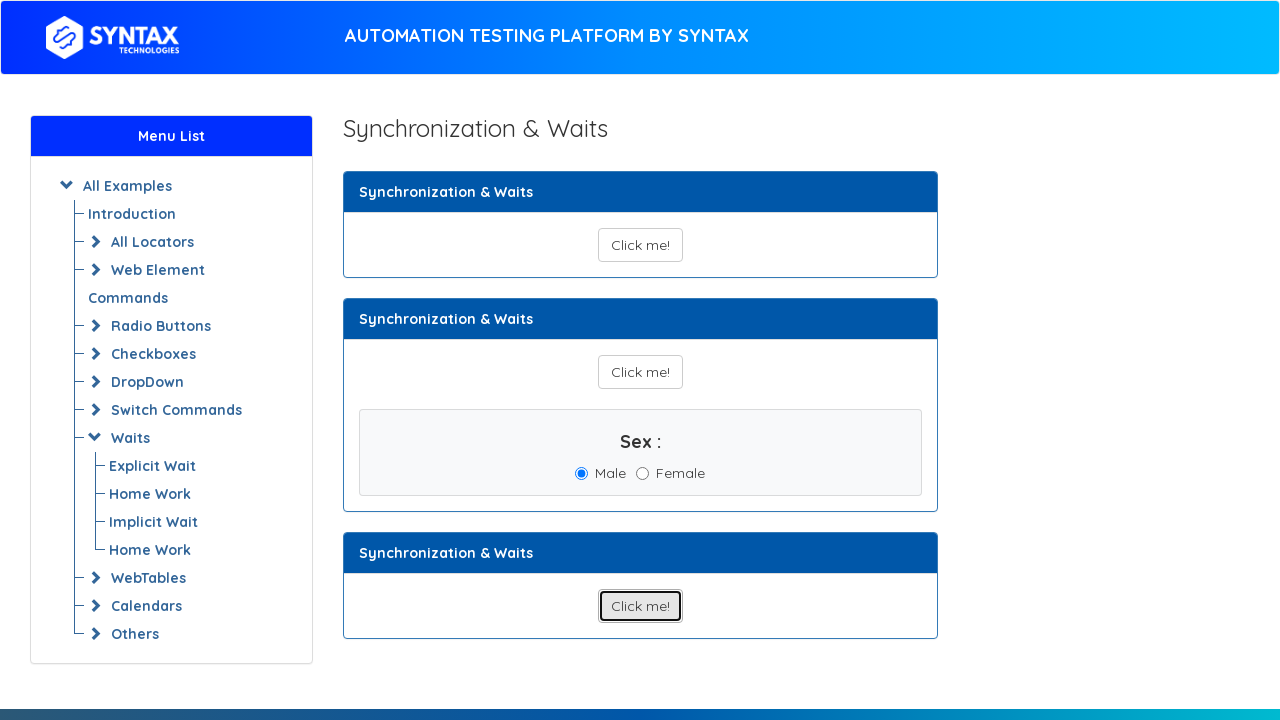

Selected Option-1 checkbox at (608, 706) on input[value='Option-1']
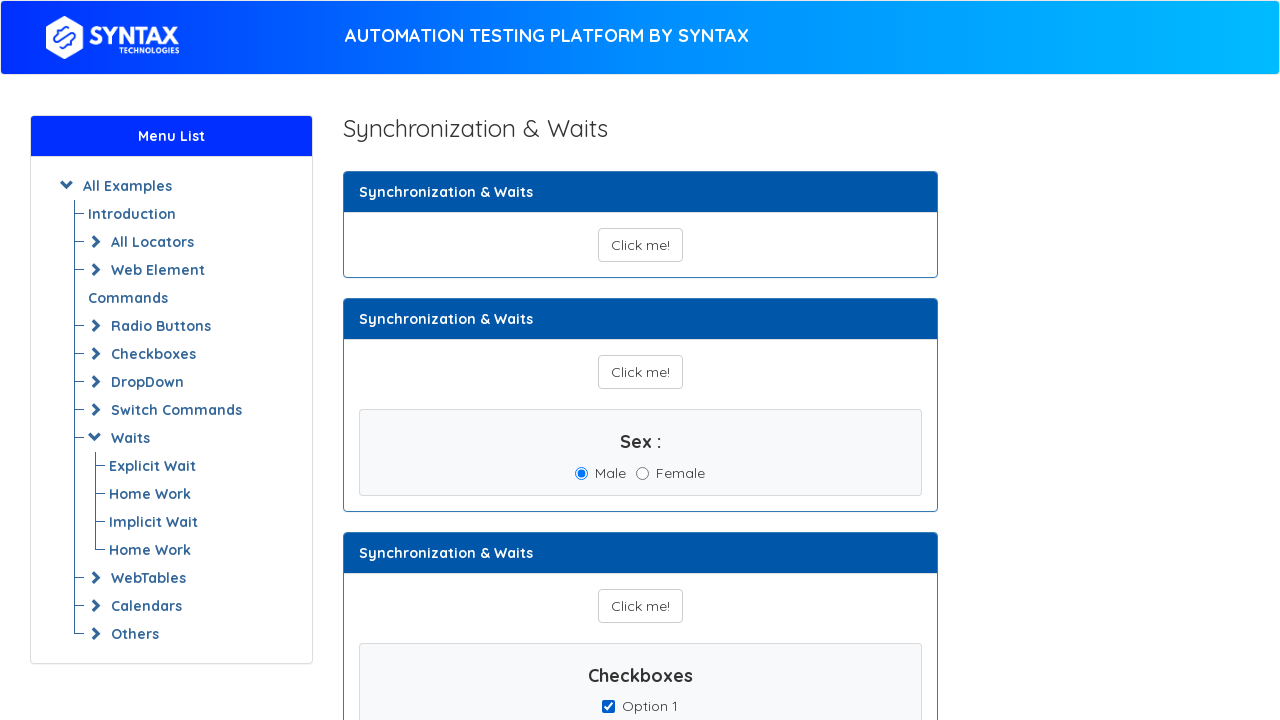

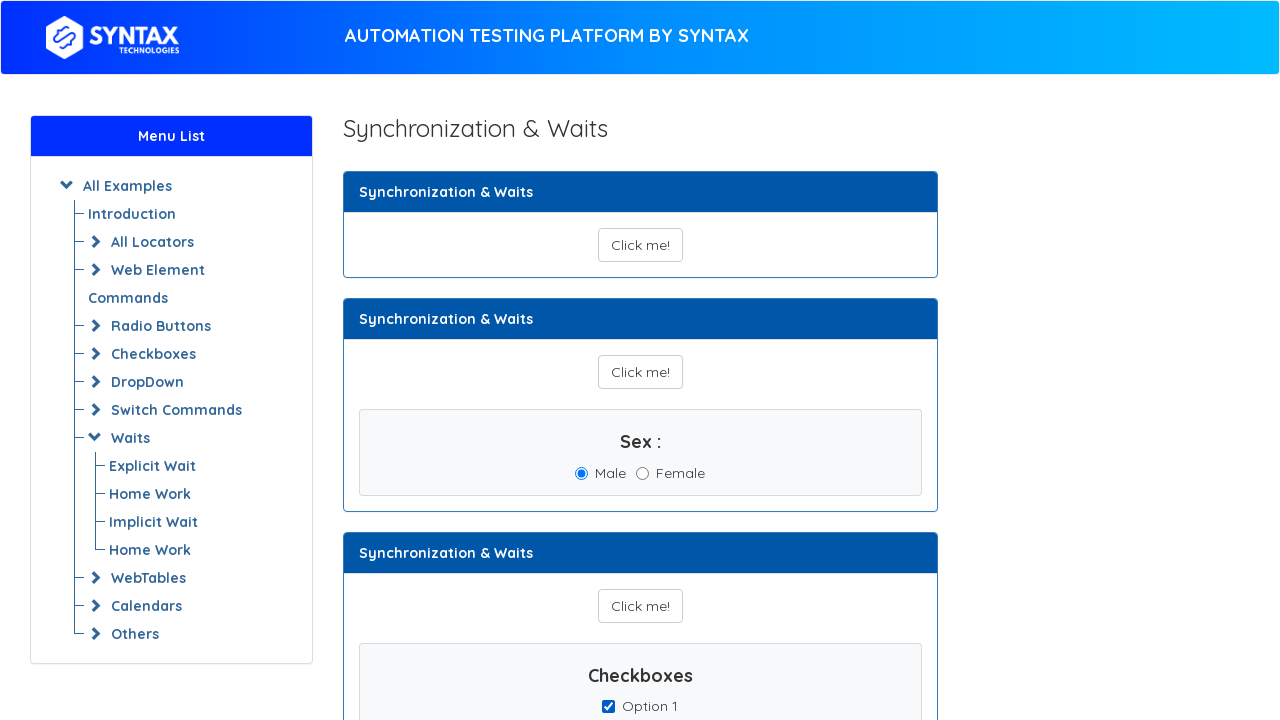